Tests getting started with linked list by clicking the get started button

Starting URL: https://dsportalapp.herokuapp.com/data-structures-introduction/

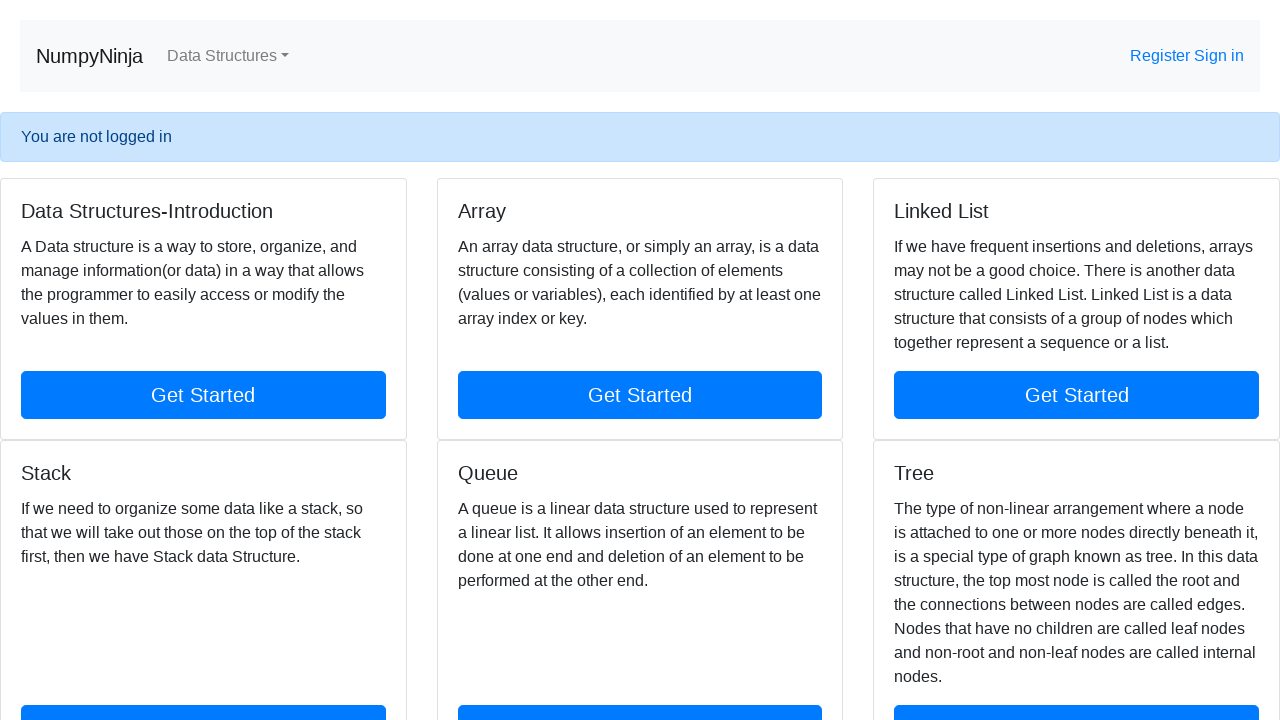

Clicked get started button for linked list at (1077, 395) on xpath=/html/body/div[3]/div[3]/div/div/a
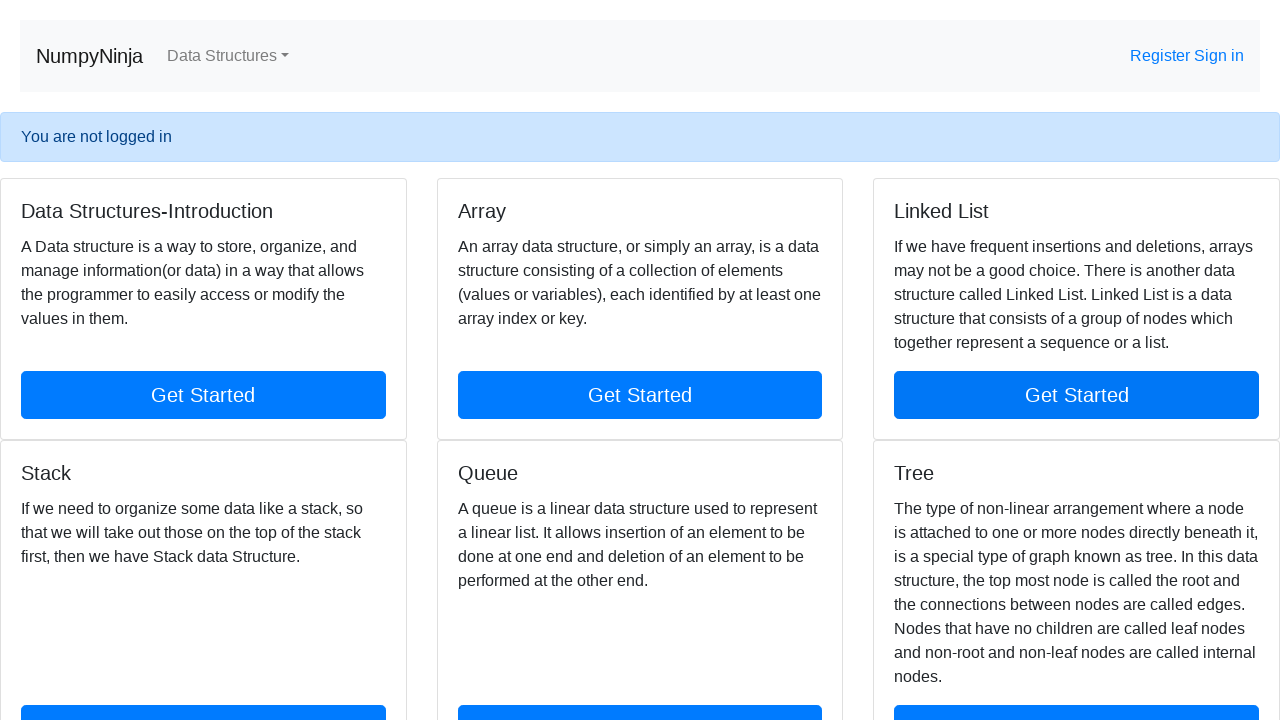

Waited for page to load (domcontentloaded)
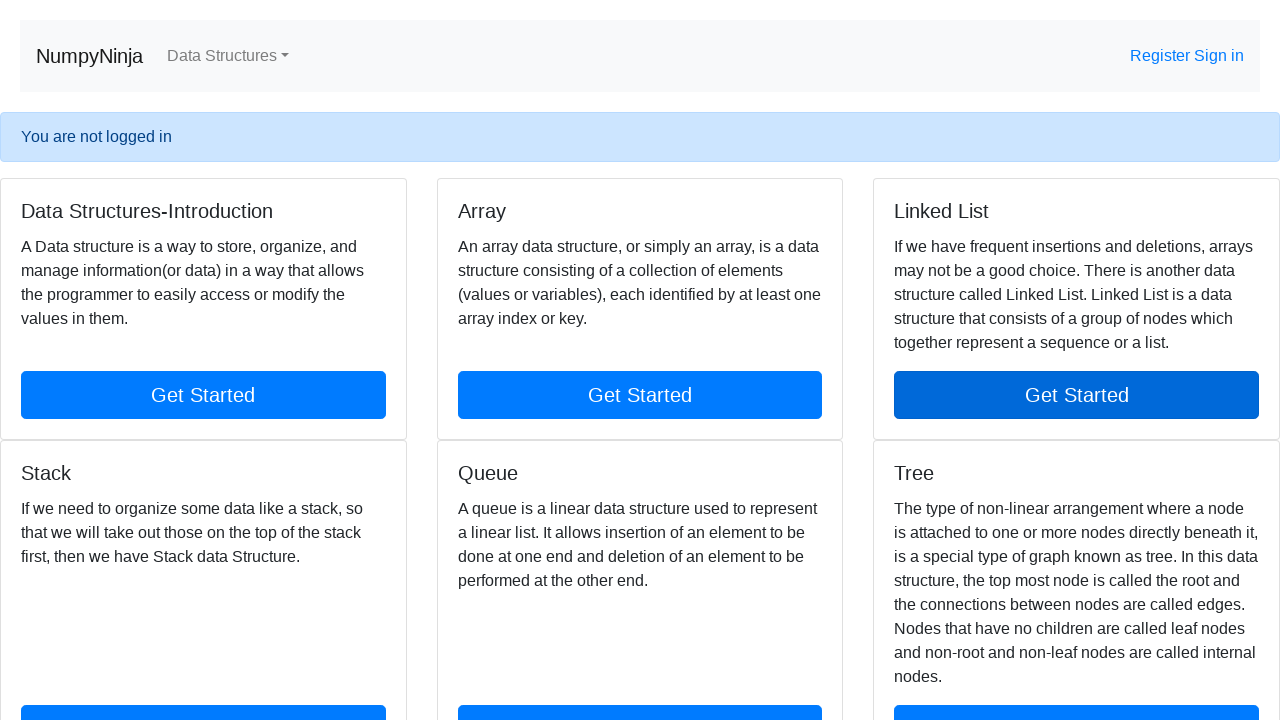

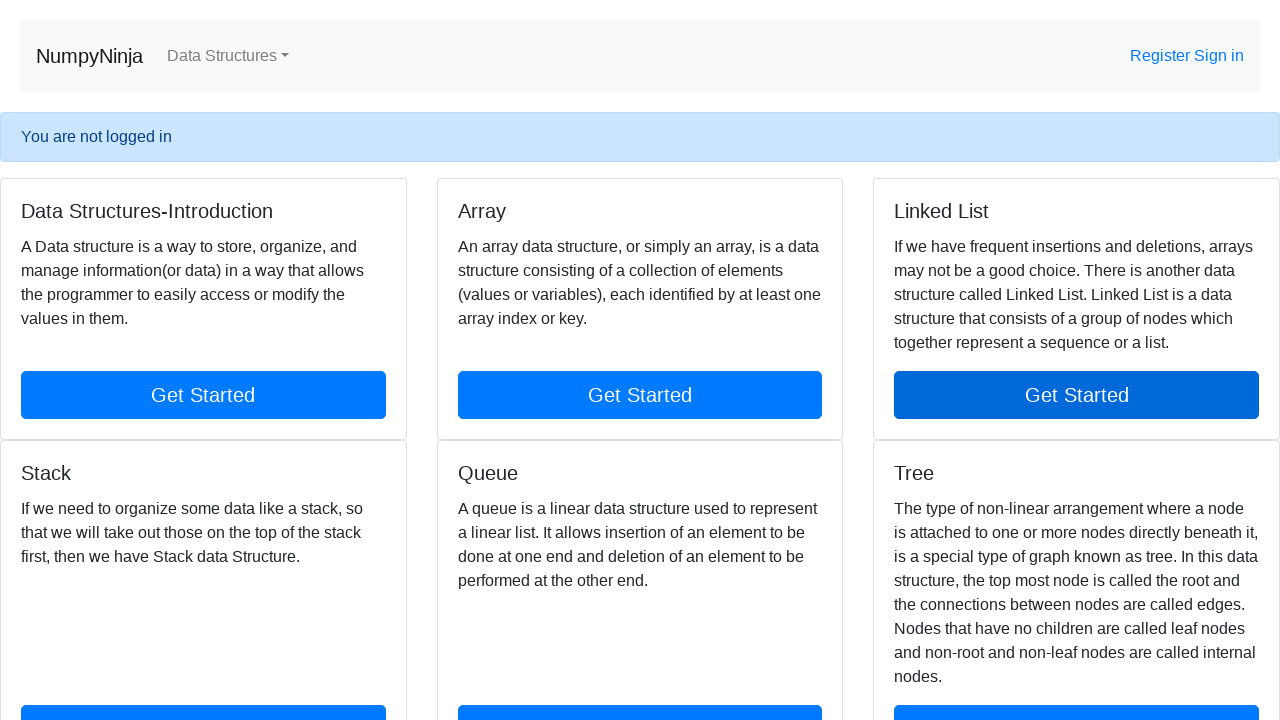